Tests scrolling and iframe interaction by scrolling to the end of a container, switching to an iframe, filling a text field, and submitting.

Starting URL: https://obstaclecourse.tricentis.com/Obstacles/99999

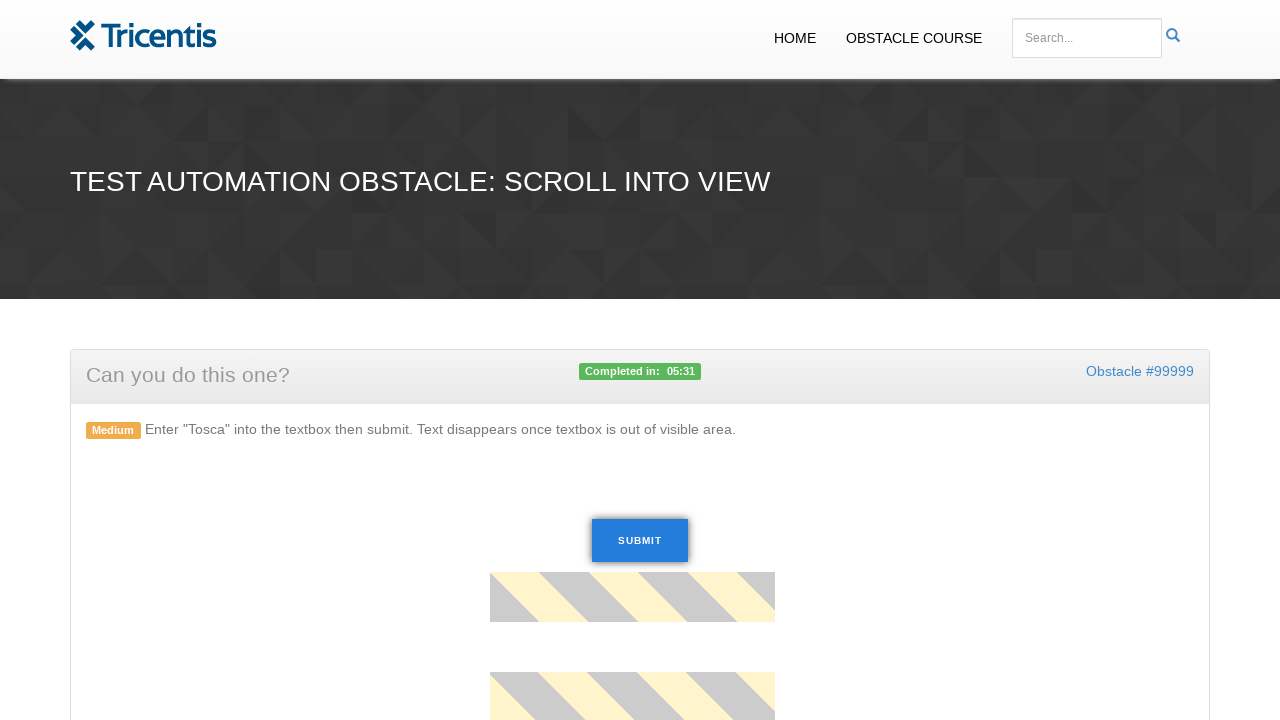

Pressed End key on container to scroll to the end on #container
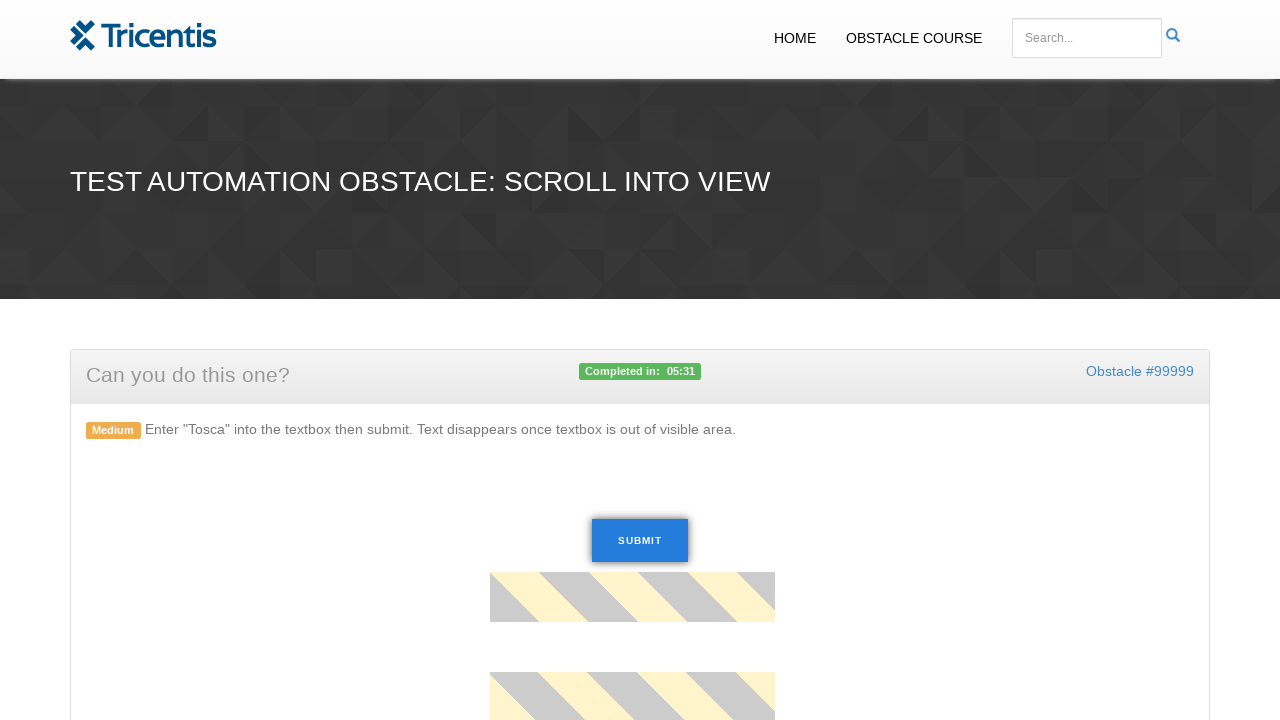

Located iframe with id 'container'
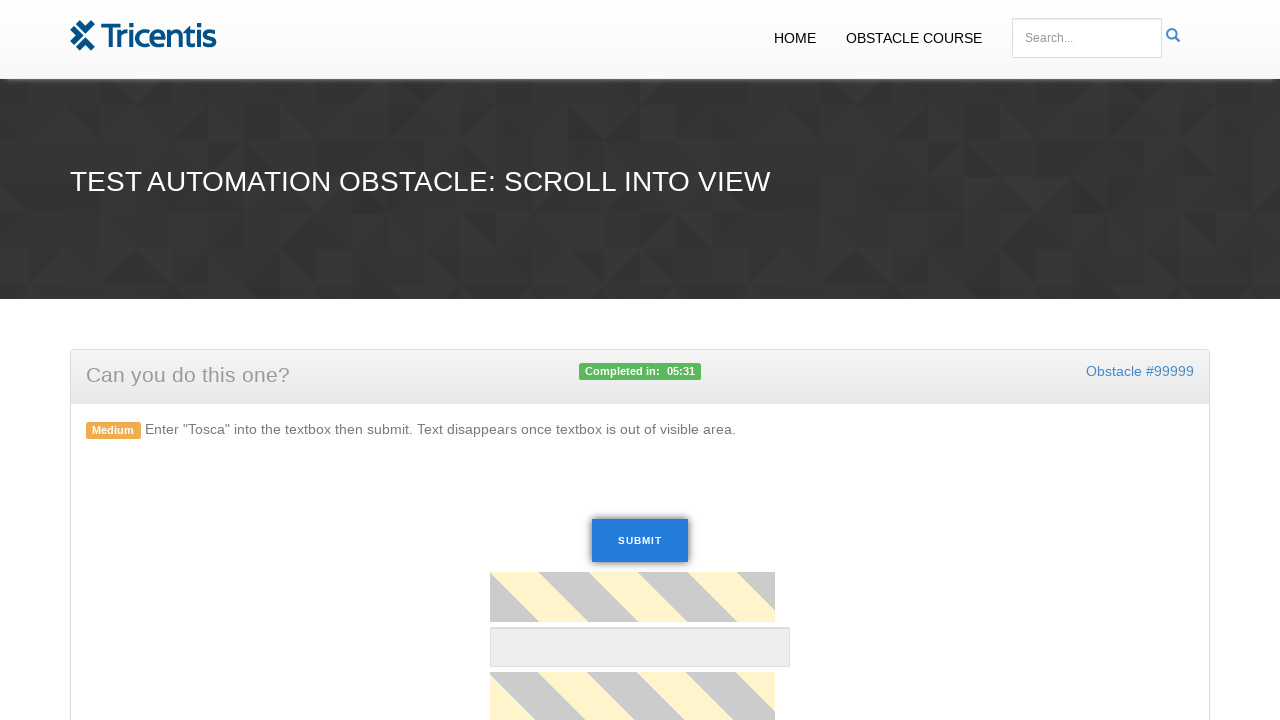

Filled text field in iframe with 'Tosca' on #container >> internal:control=enter-frame >> #textfield
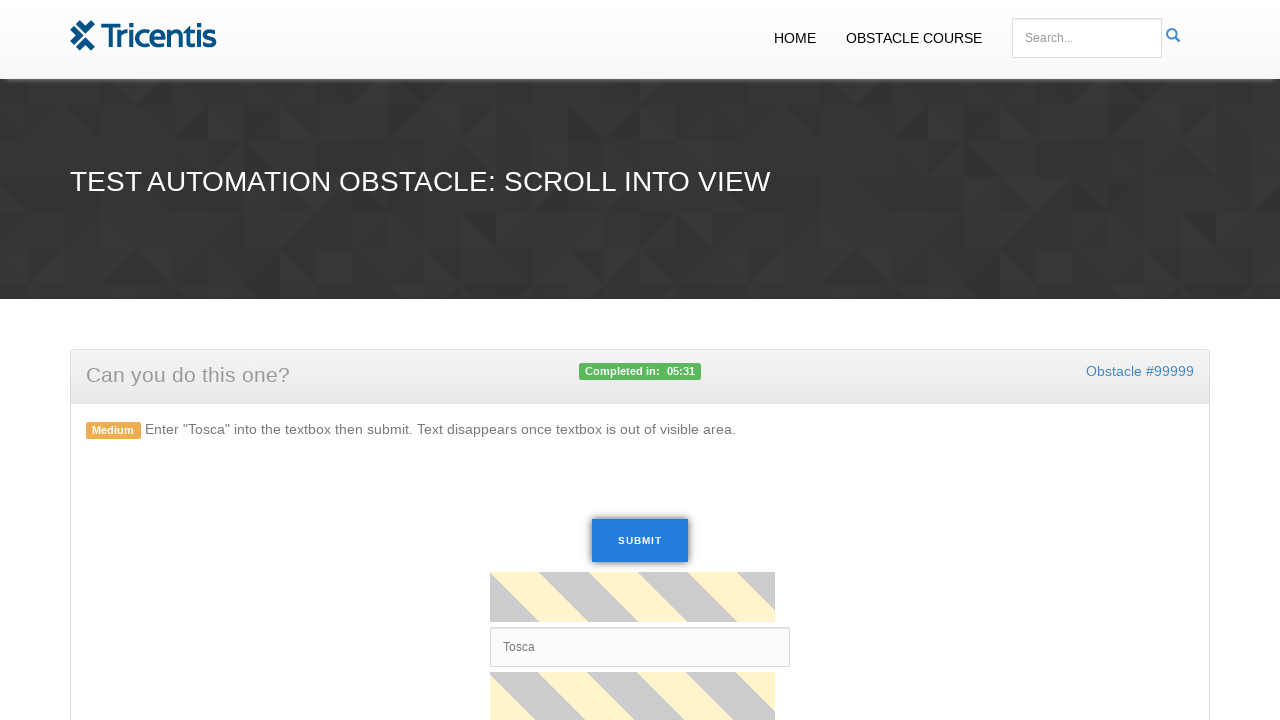

Clicked submit button to submit the form at (640, 541) on #submit
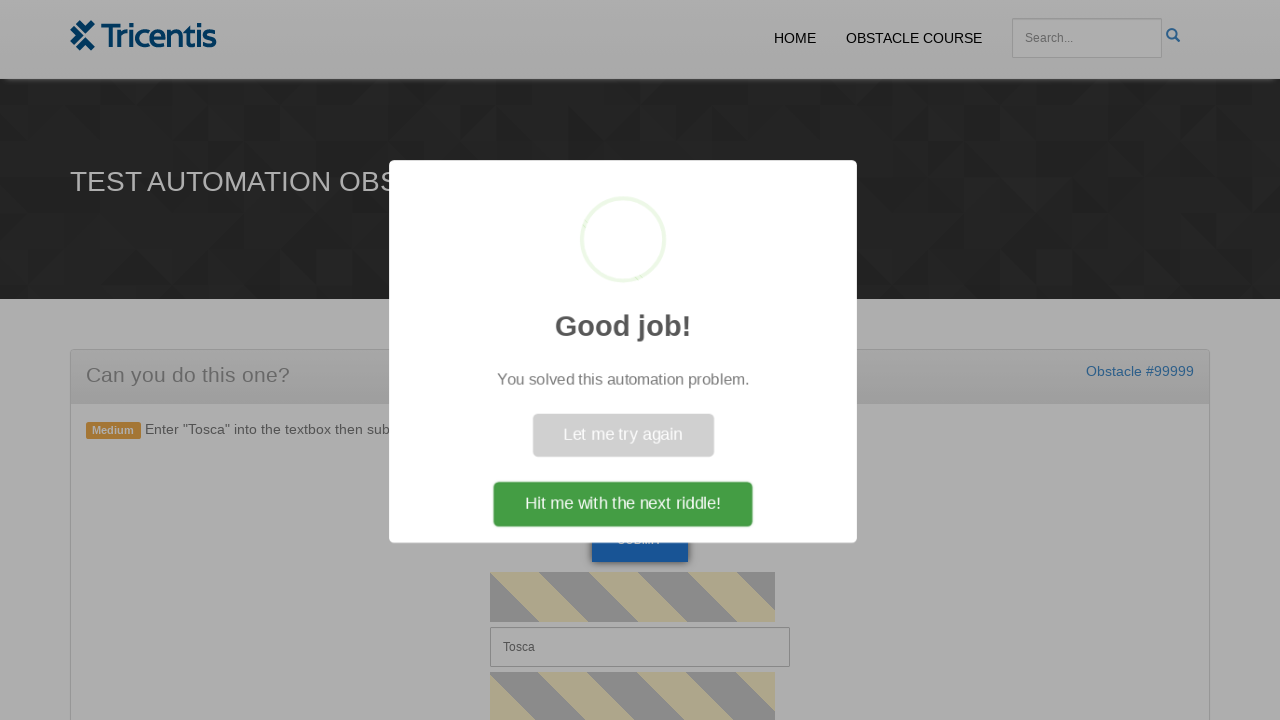

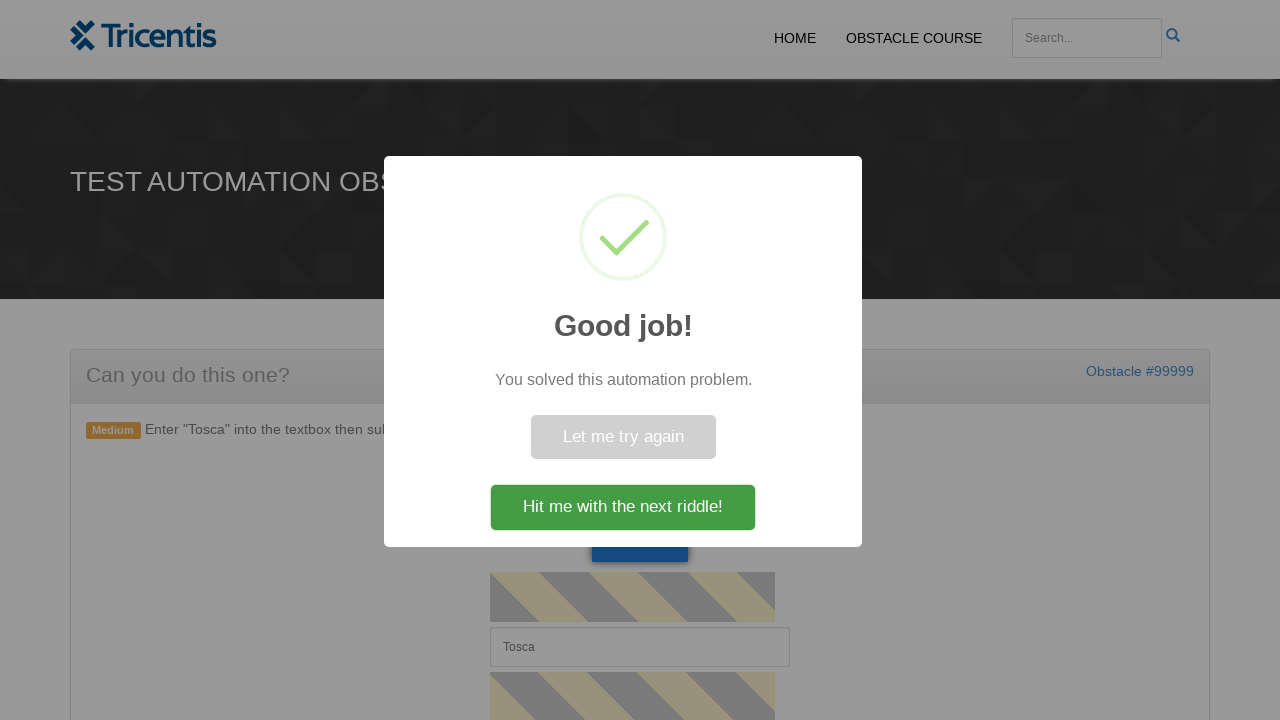